Tests dropdown selection on React Semantic UI demo page by selecting a user from the dropdown

Starting URL: https://react.semantic-ui.com/maximize/dropdown-example-selection/

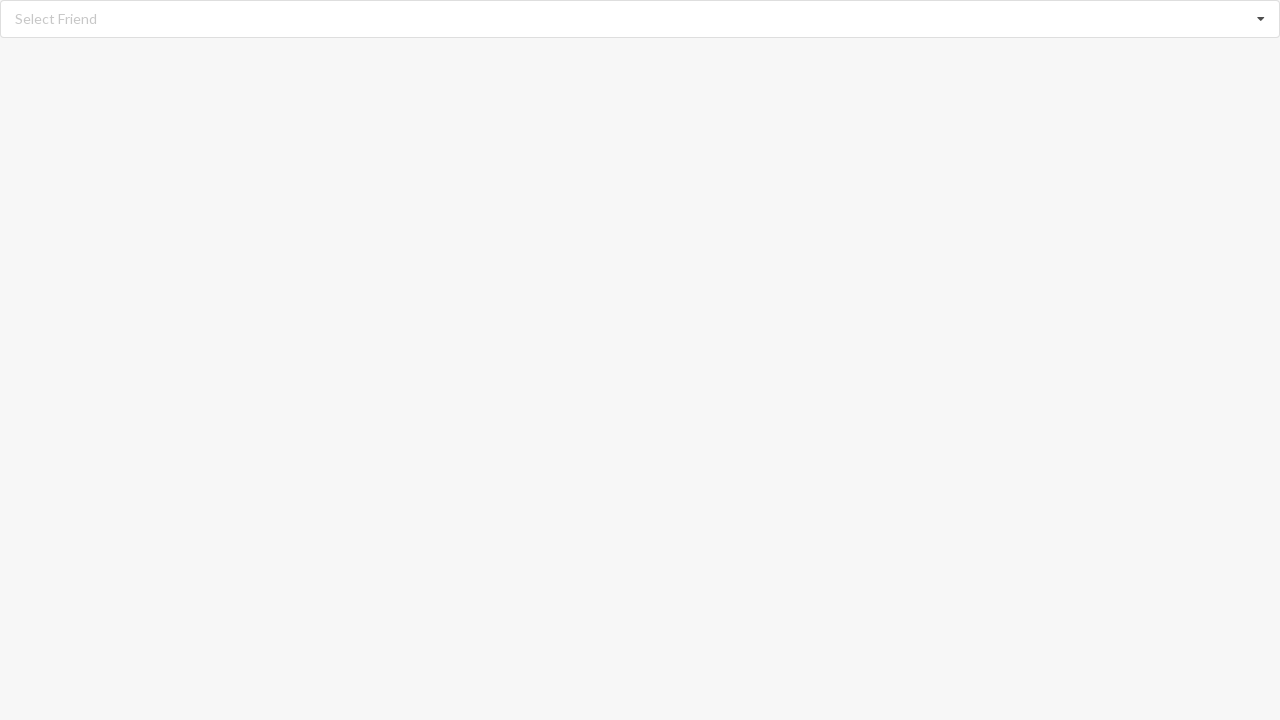

Clicked dropdown icon to open the dropdown menu at (1261, 19) on i.dropdown.icon
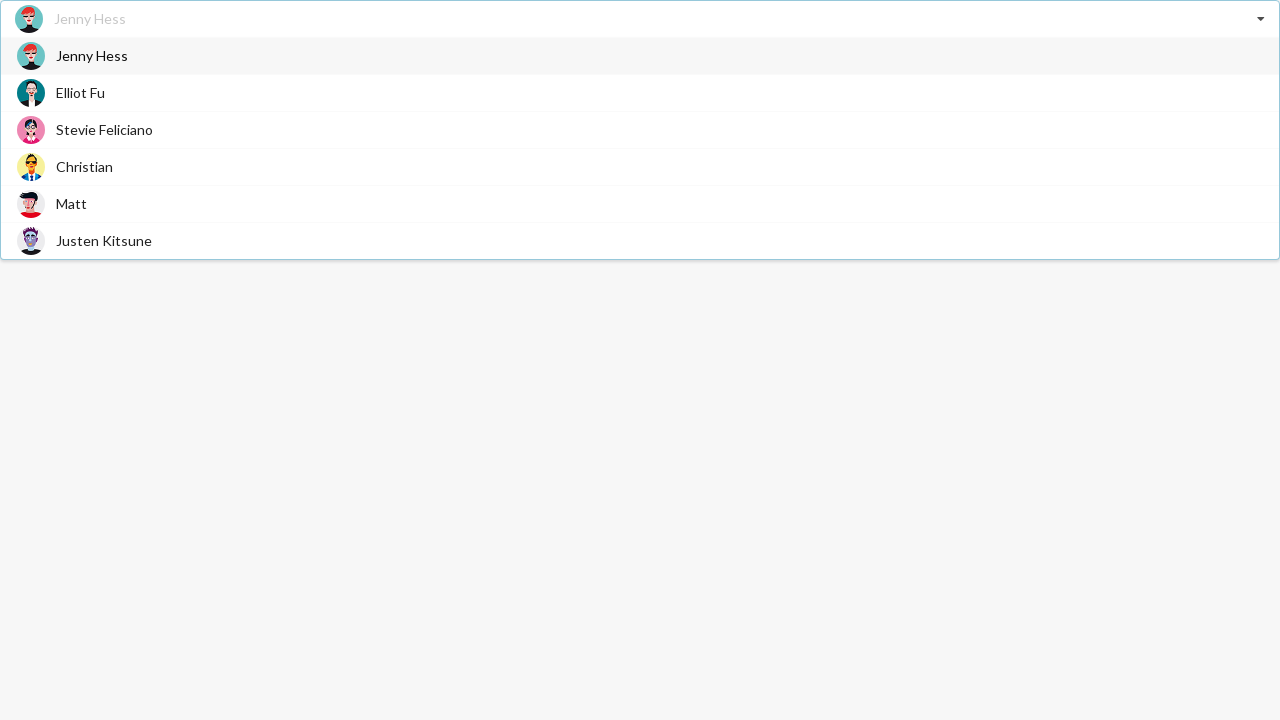

Dropdown items loaded and are visible
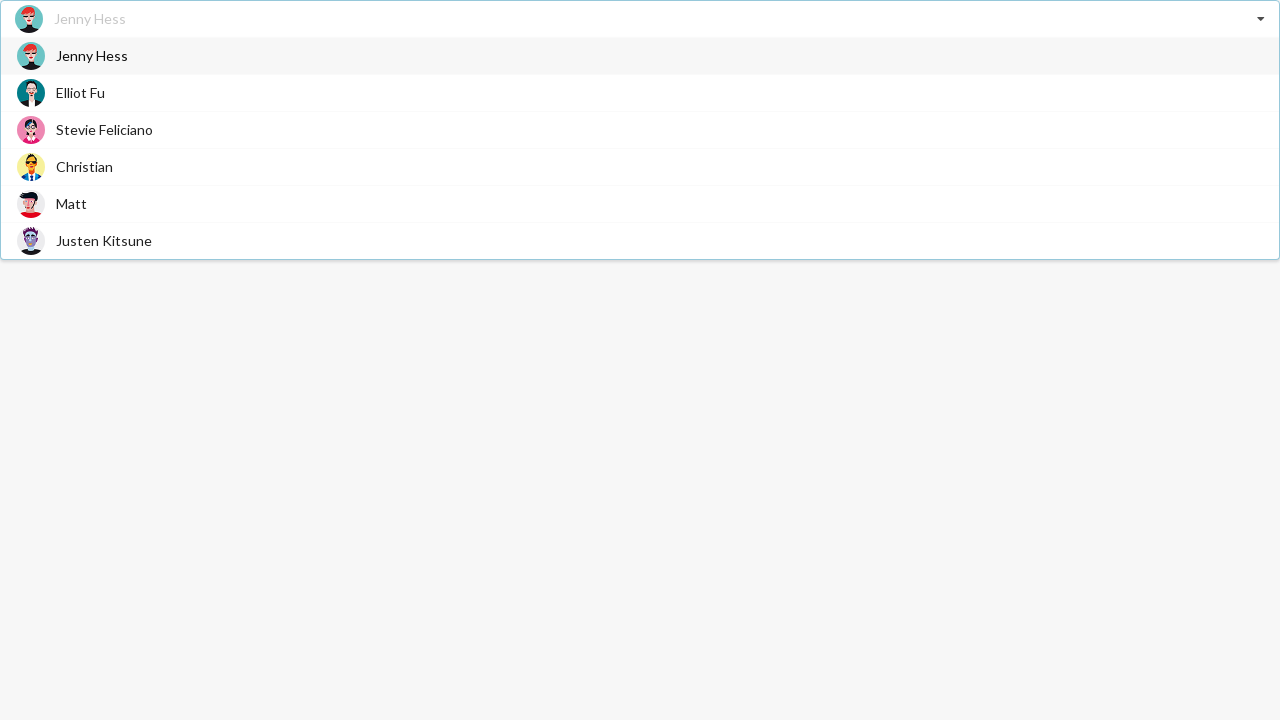

Selected 'Stevie Feliciano' from the dropdown
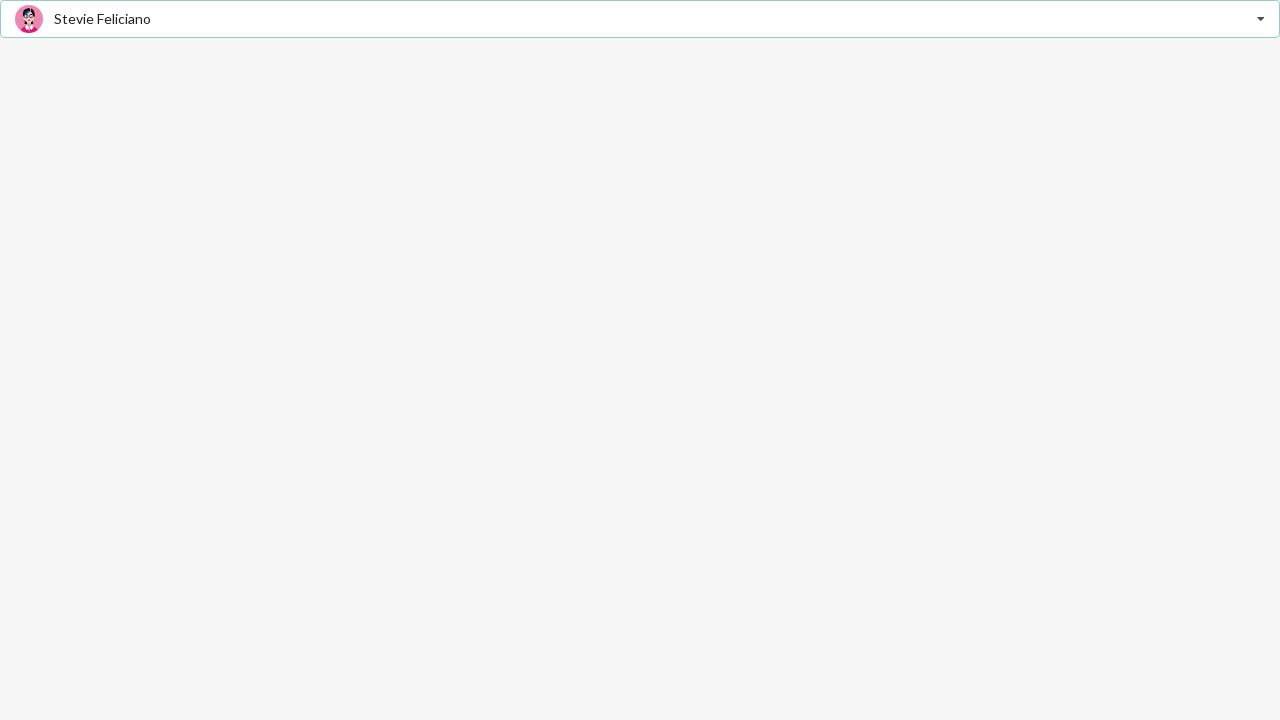

Verified that 'Stevie Feliciano' was successfully selected
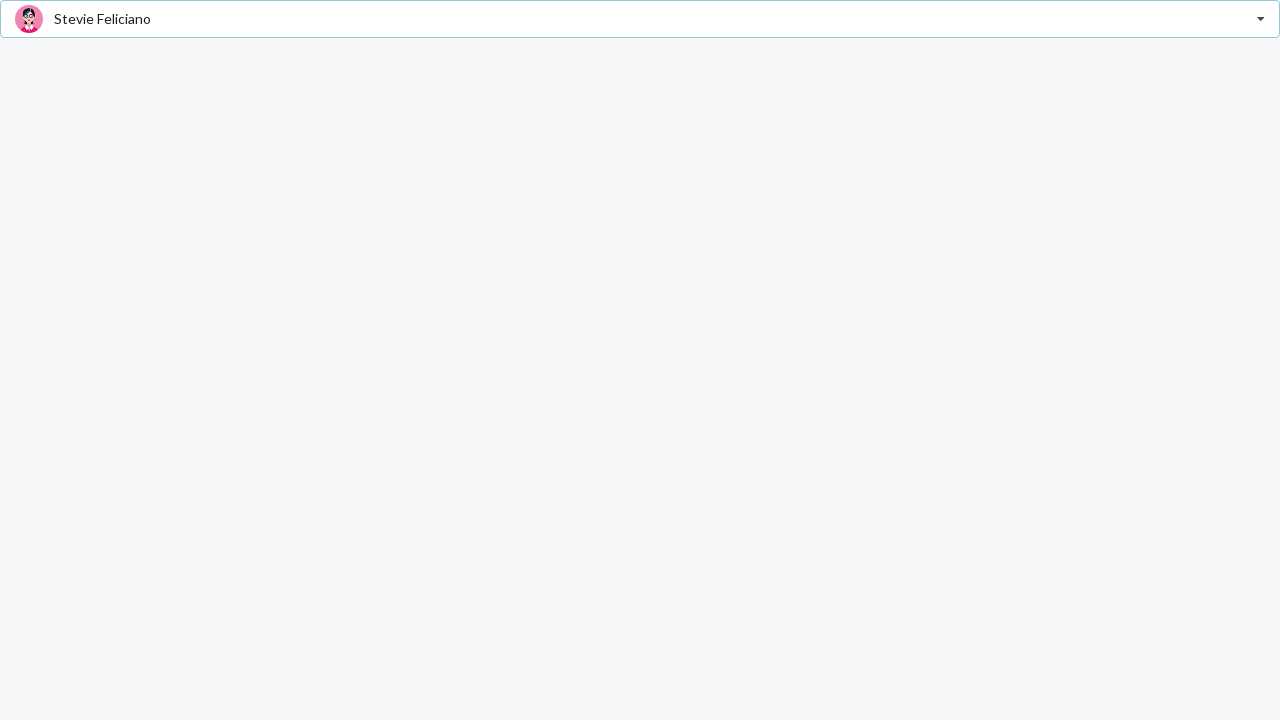

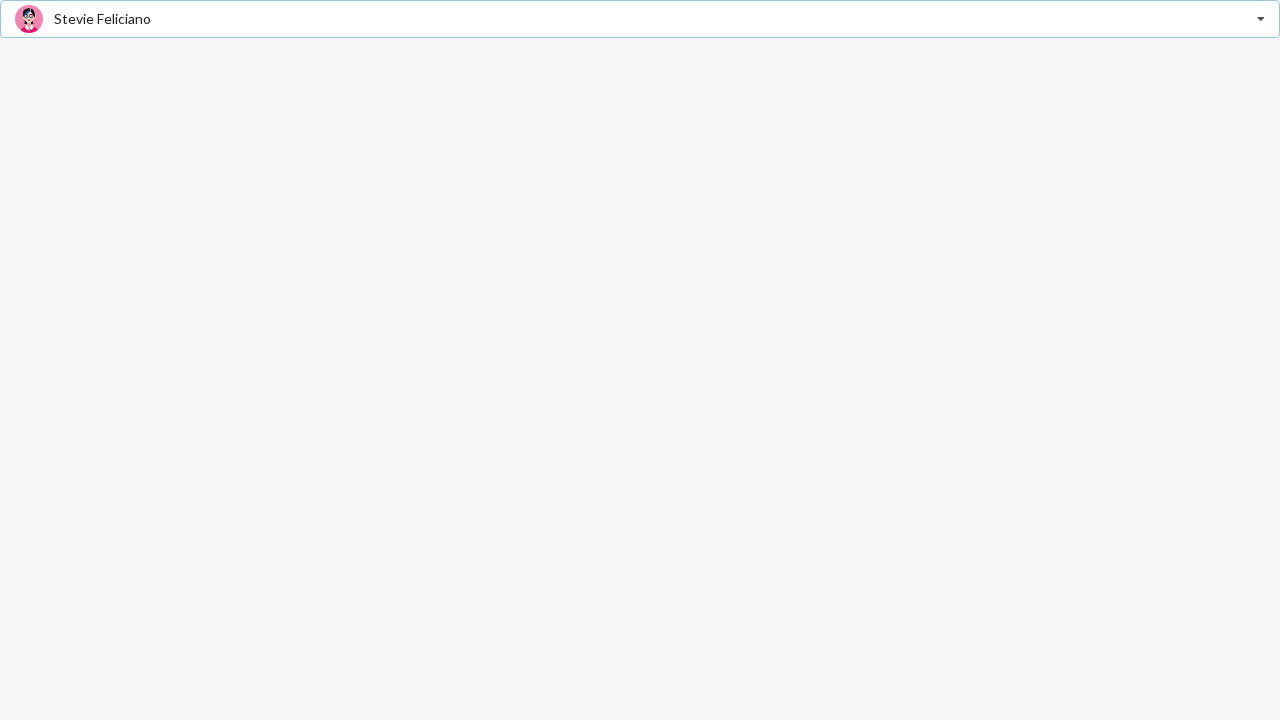